Tests checkbox and radio button interactions on W3Schools custom checkbox tutorial page by checking/unchecking checkboxes and selecting radio buttons

Starting URL: https://www.w3schools.com/howto/howto_css_custom_checkbox.asp

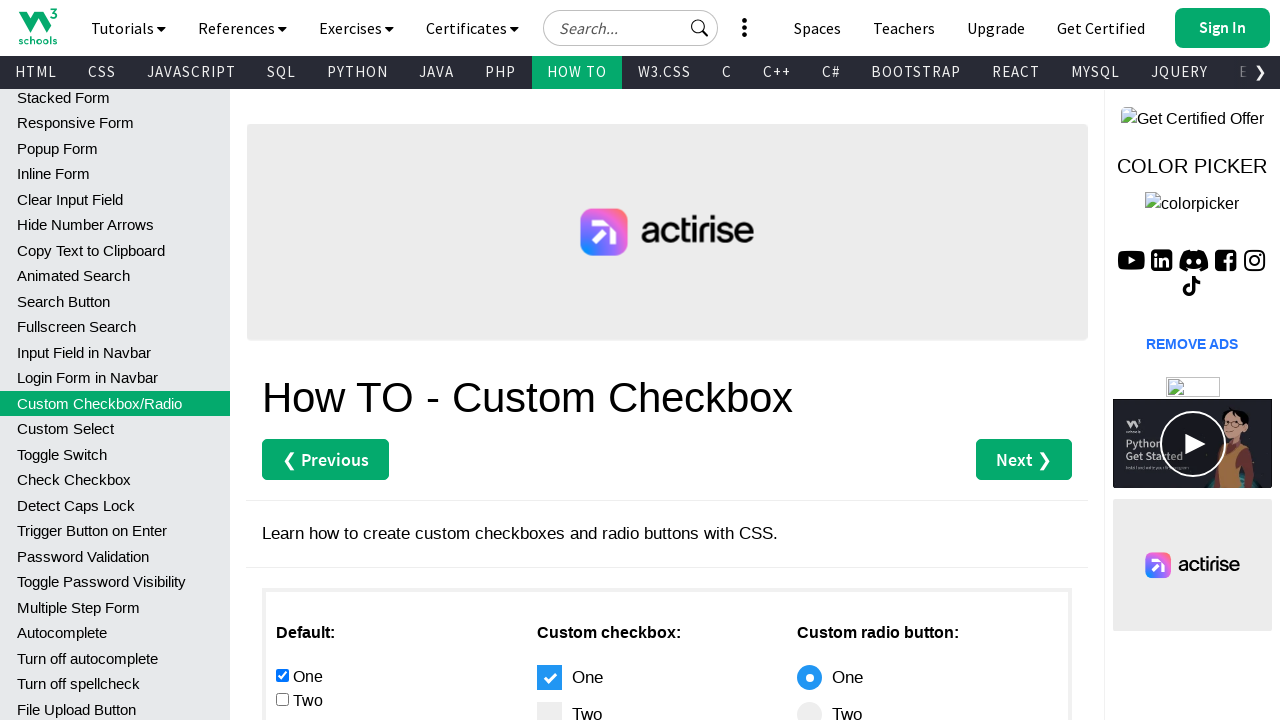

Retrieved all checkboxes from the main section
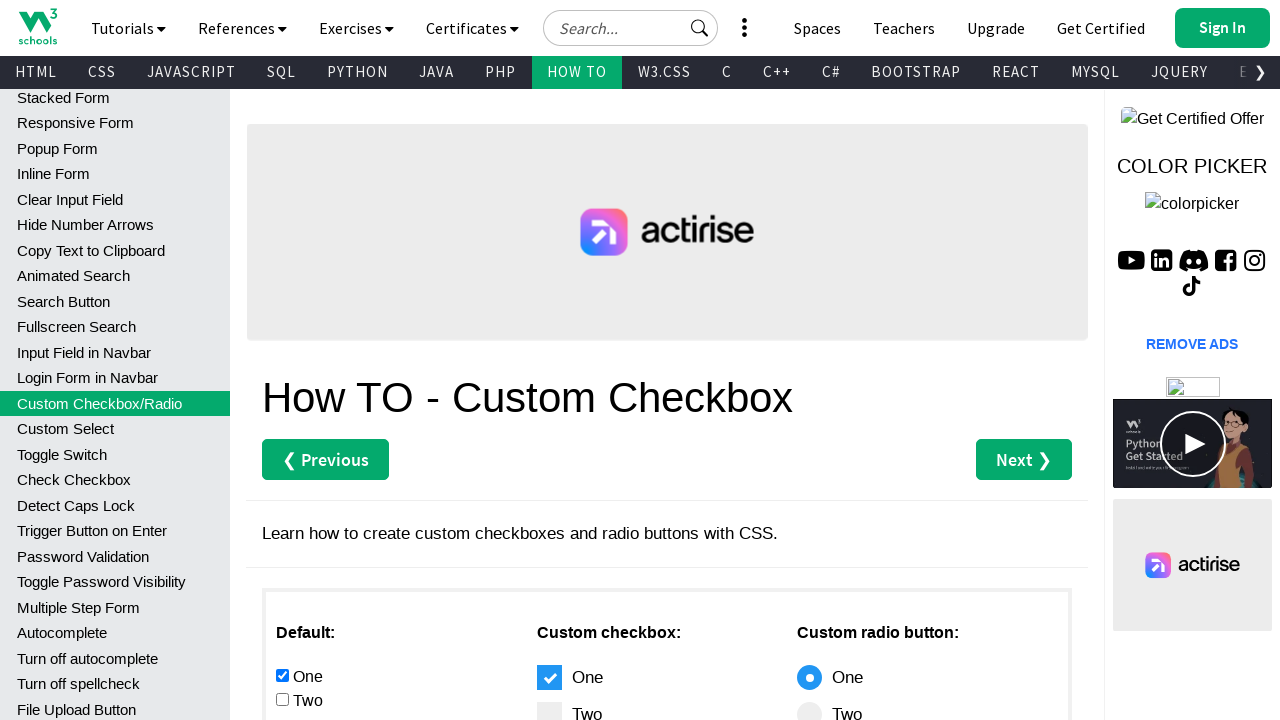

Checked the second checkbox
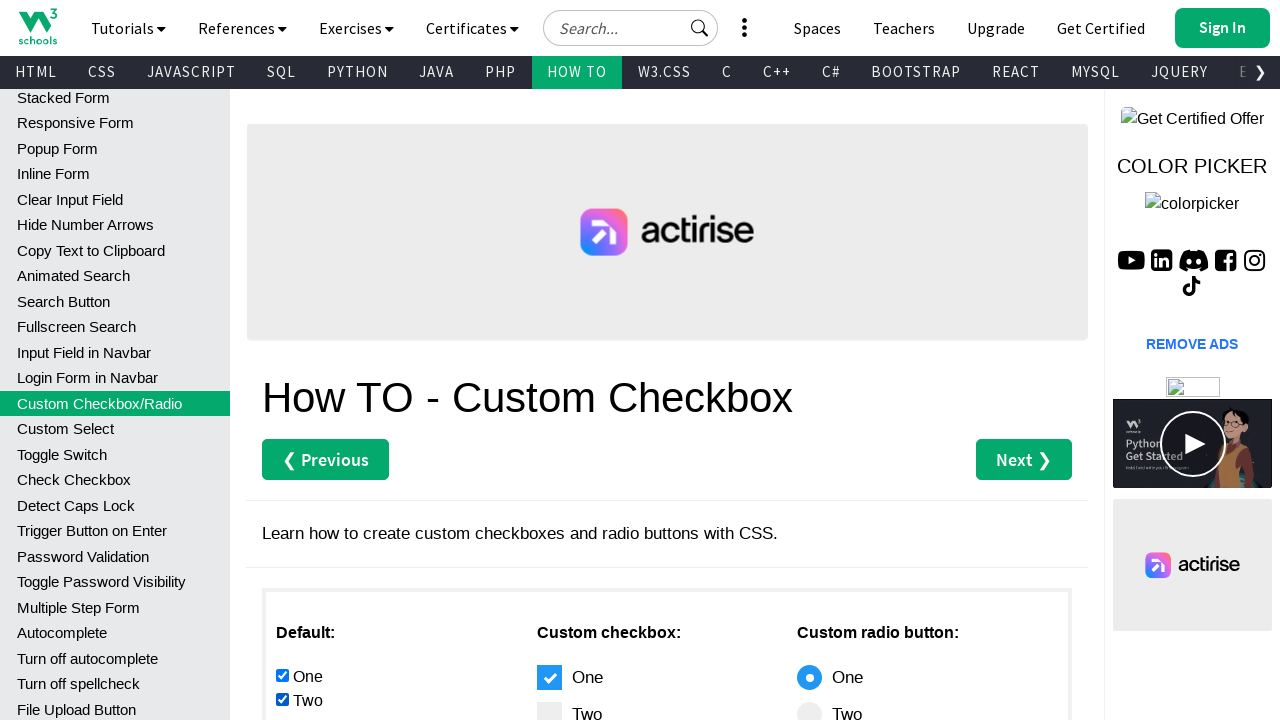

Unchecked the first checkbox
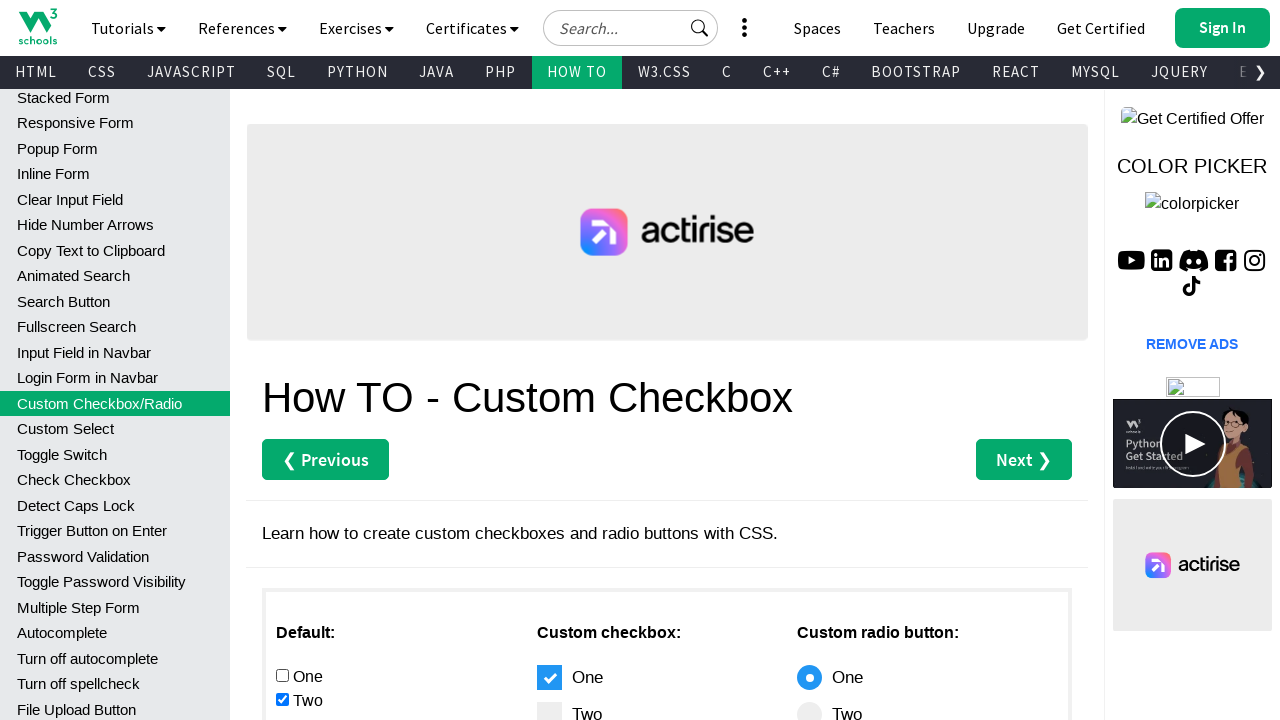

Retrieved all radio buttons from the main section
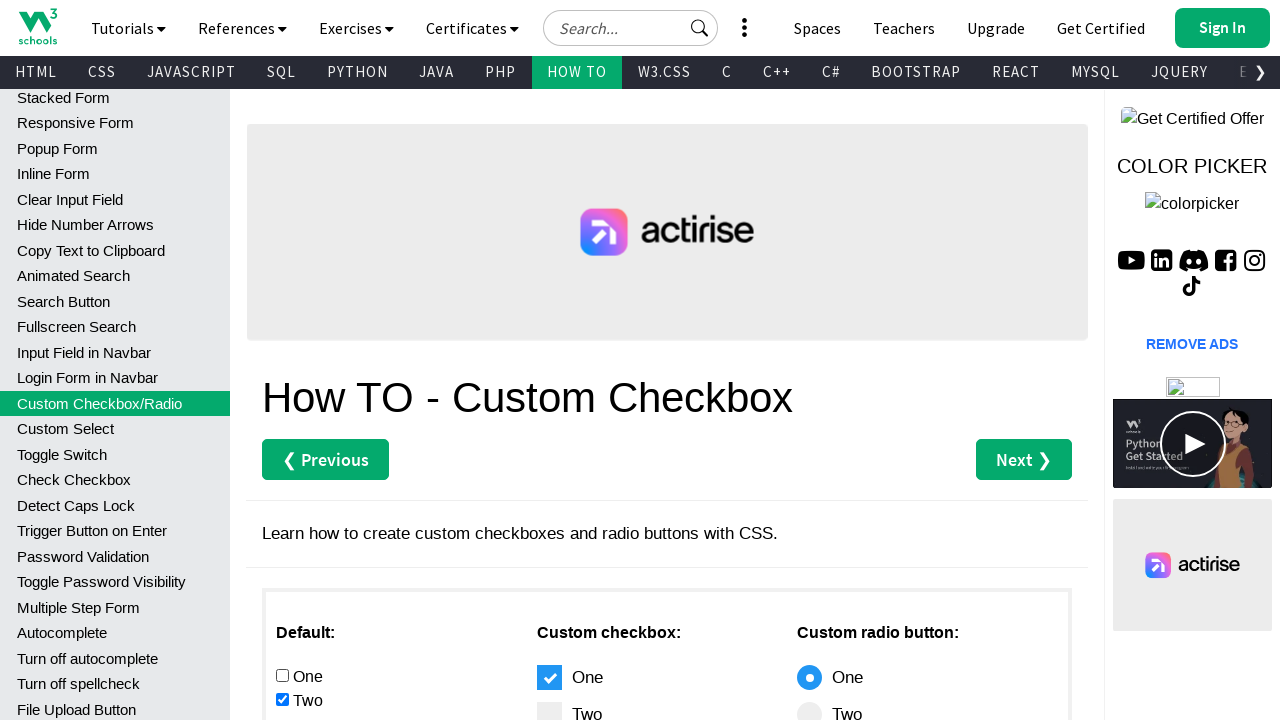

Selected the second radio button
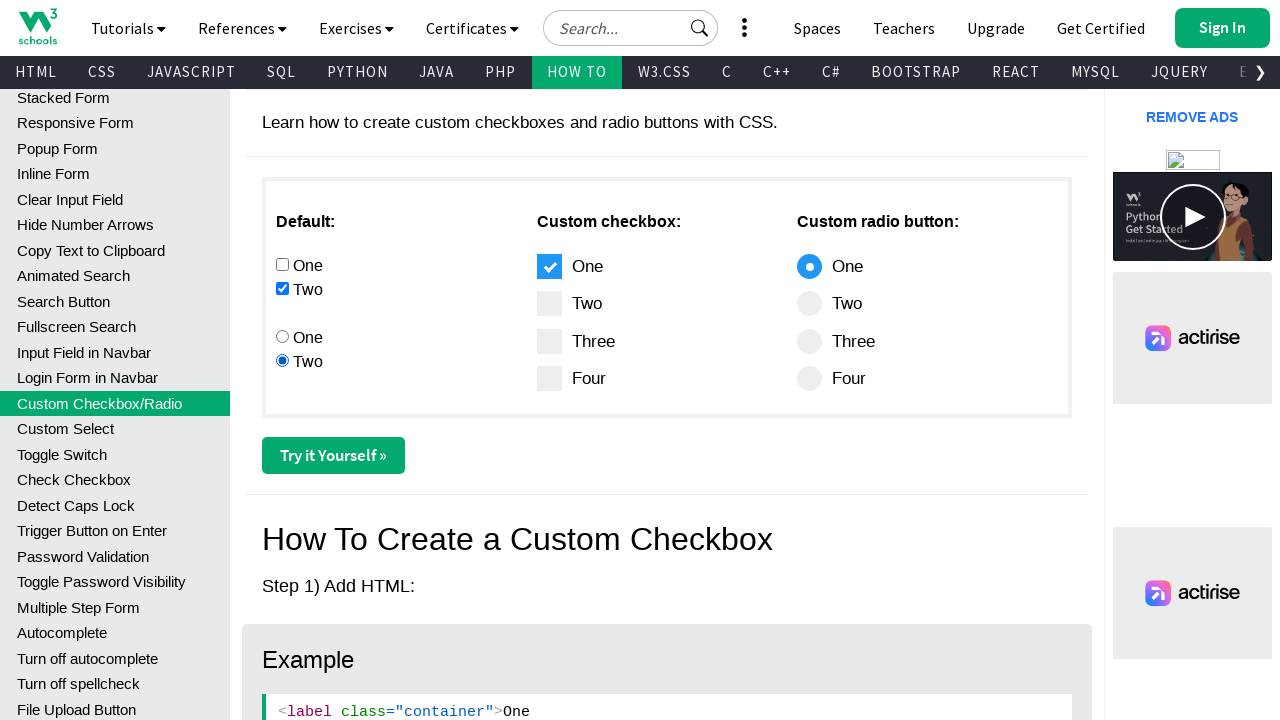

Deselected the first radio button
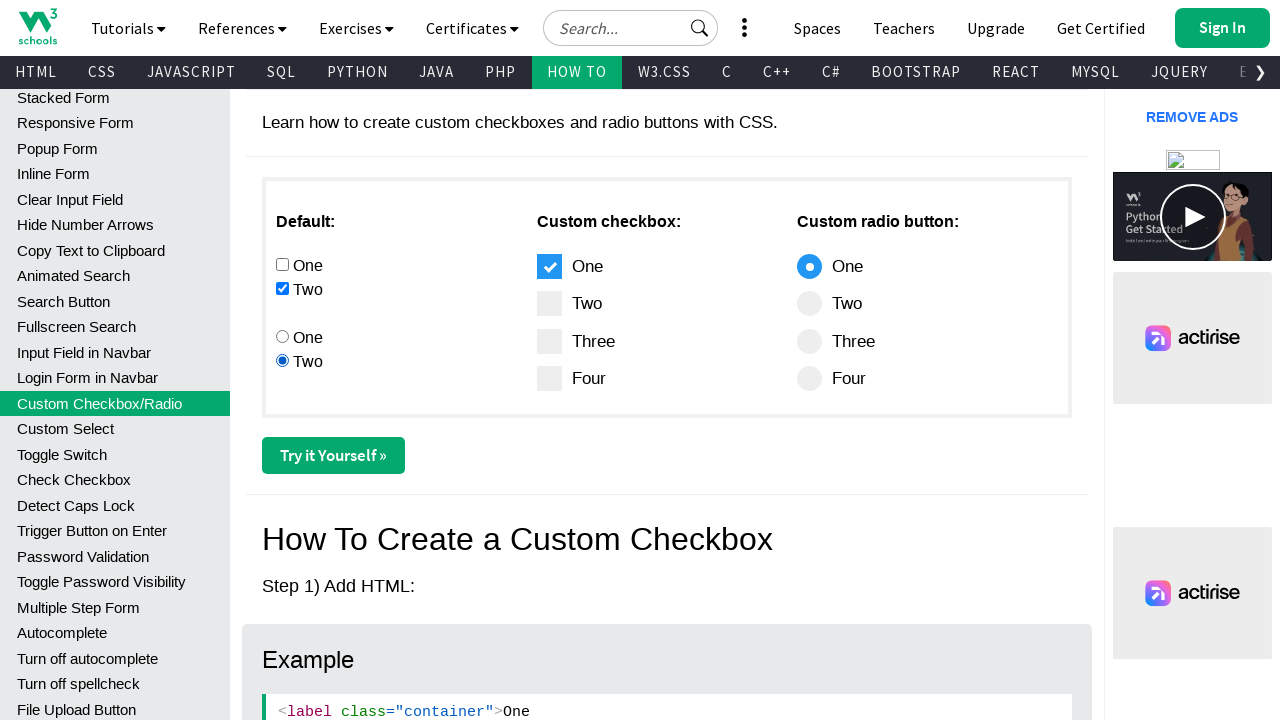

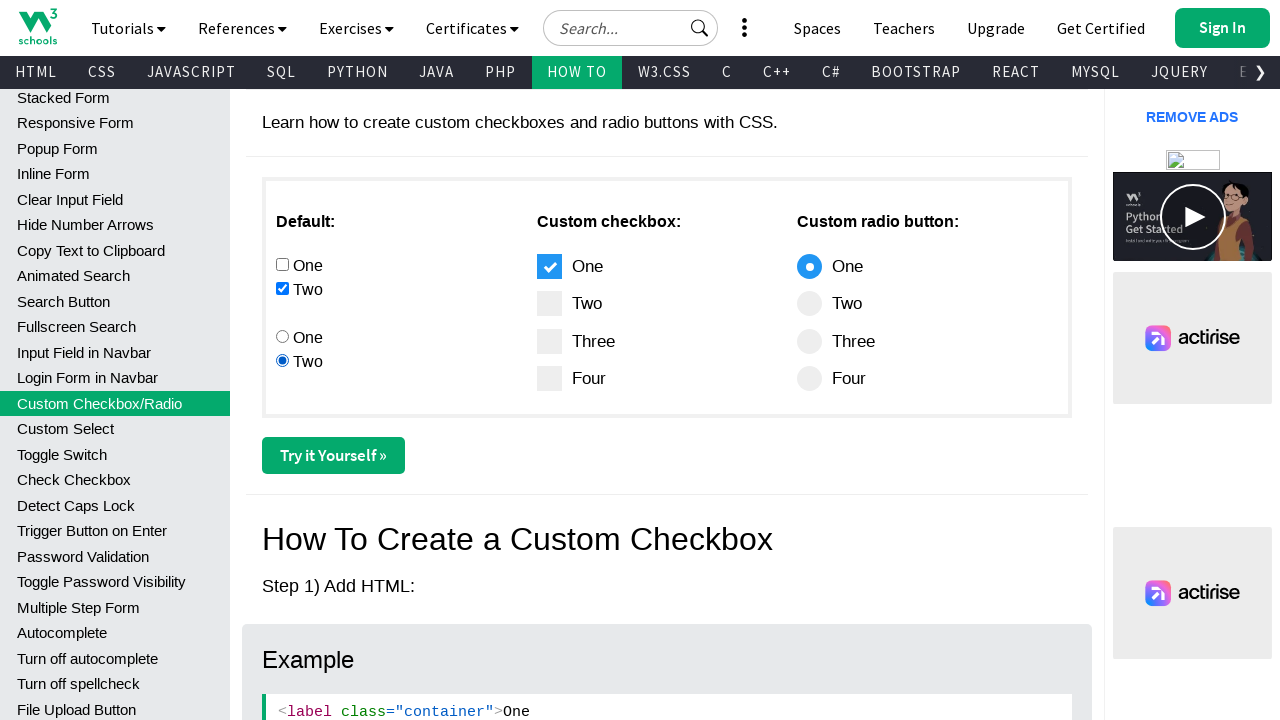